Tests the Add/Remove Elements functionality by clicking the Add Element button, verifying the Delete button appears, clicking Delete, and verifying the page header is still visible

Starting URL: https://the-internet.herokuapp.com/add_remove_elements/

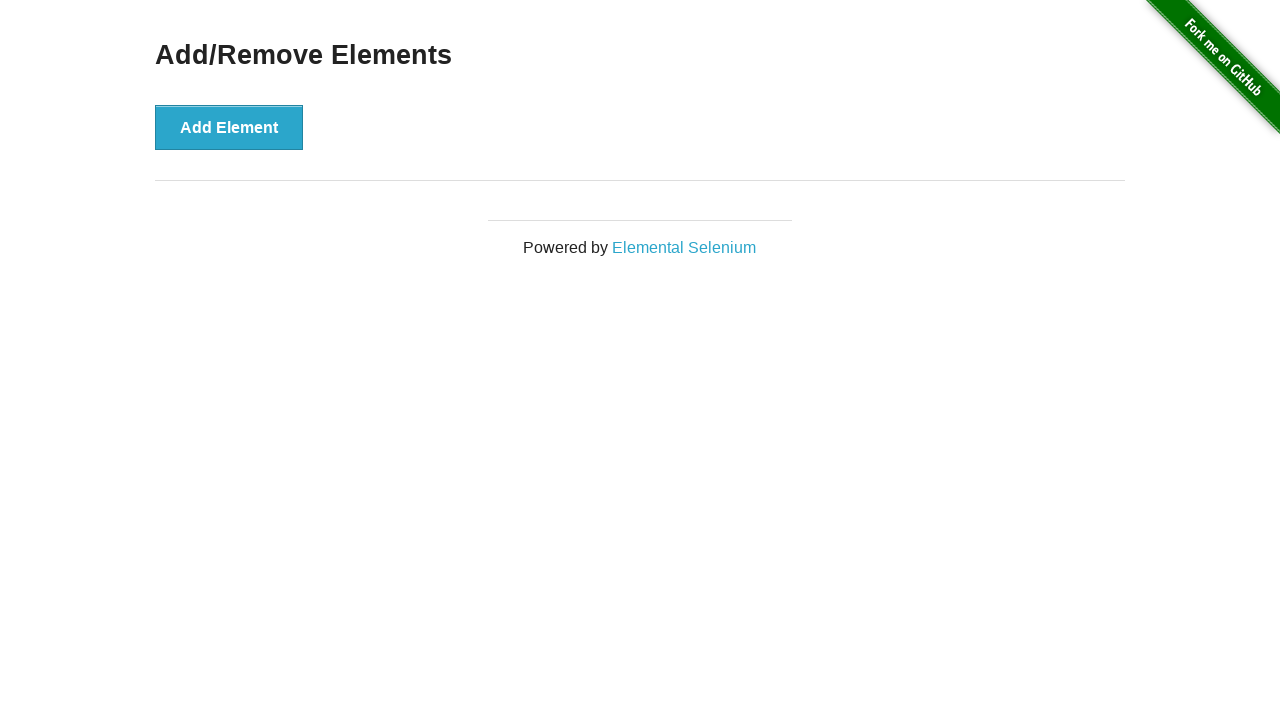

Clicked the Add Element button at (229, 127) on xpath=//button[text()='Add Element']
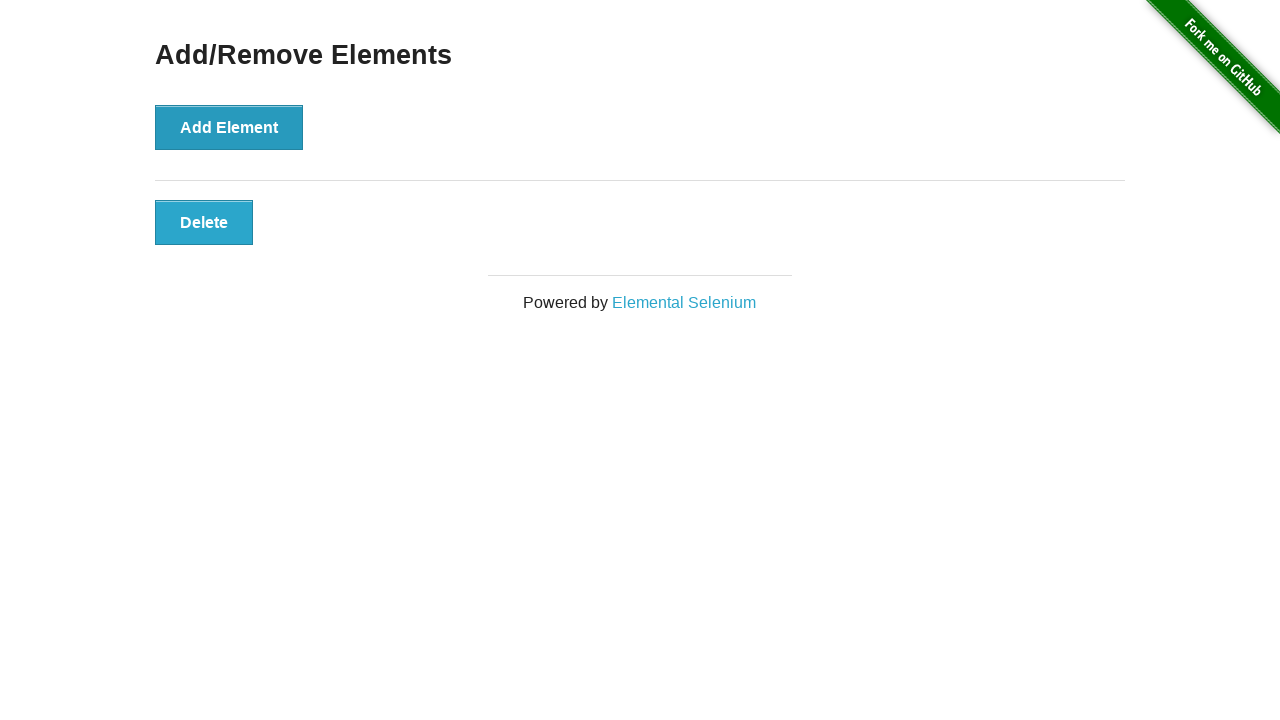

Delete button is now visible
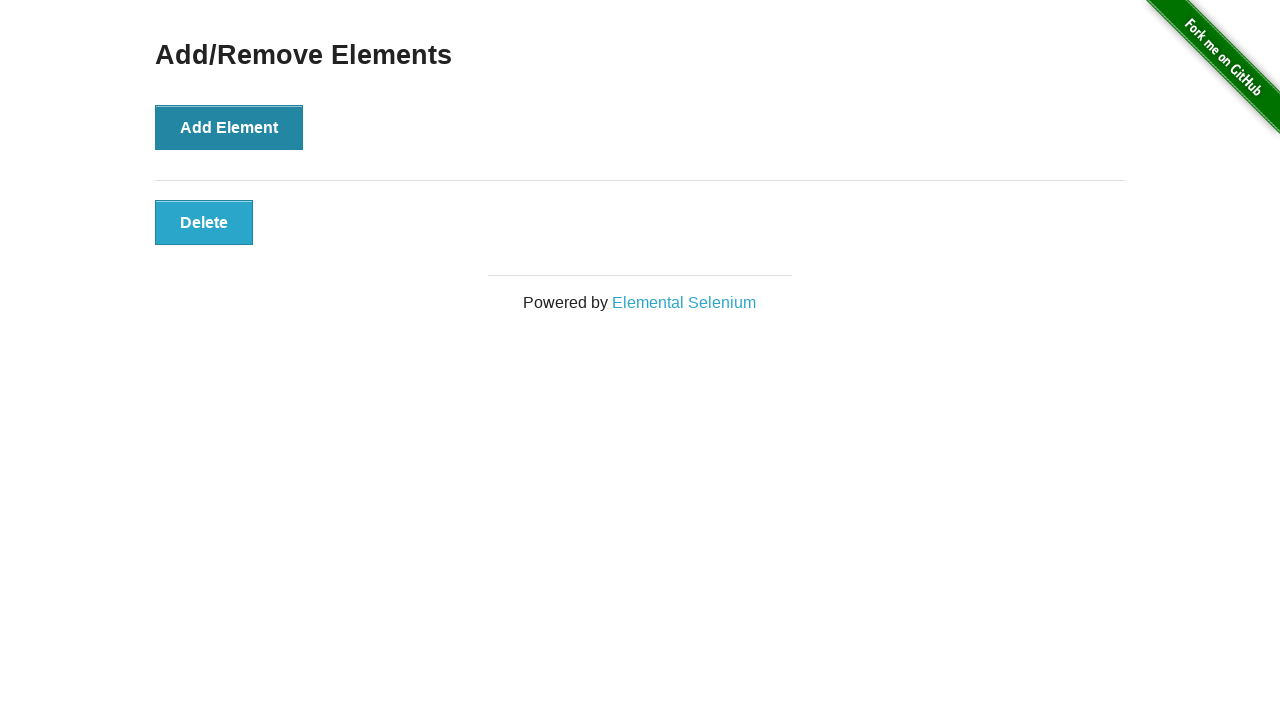

Clicked the Delete button at (204, 222) on xpath=//button[text()='Delete']
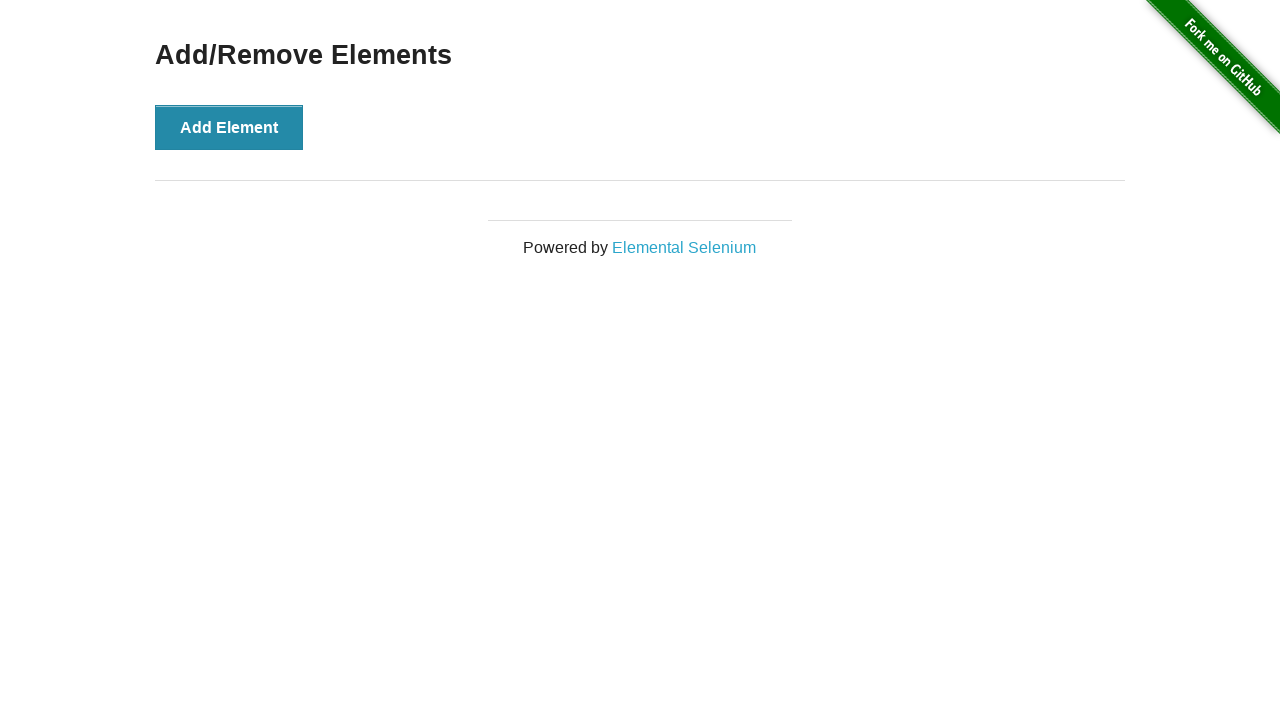

Verified the 'Add/Remove Elements' heading is still visible
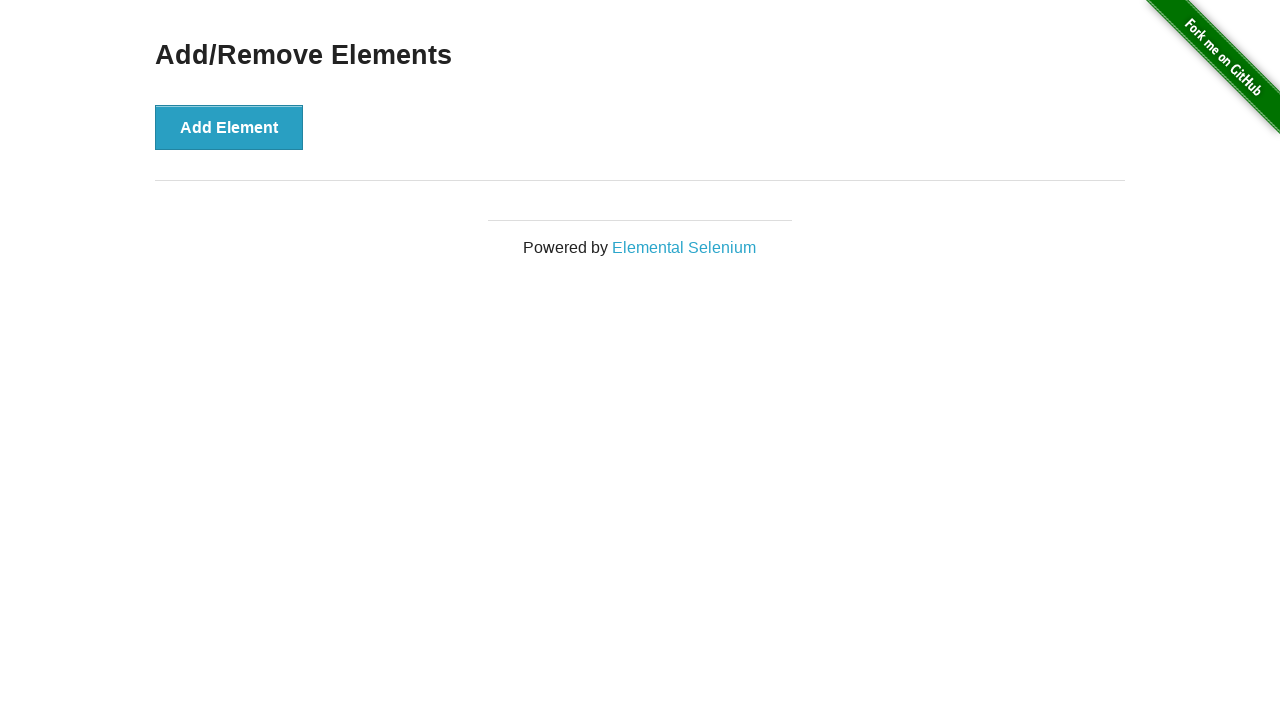

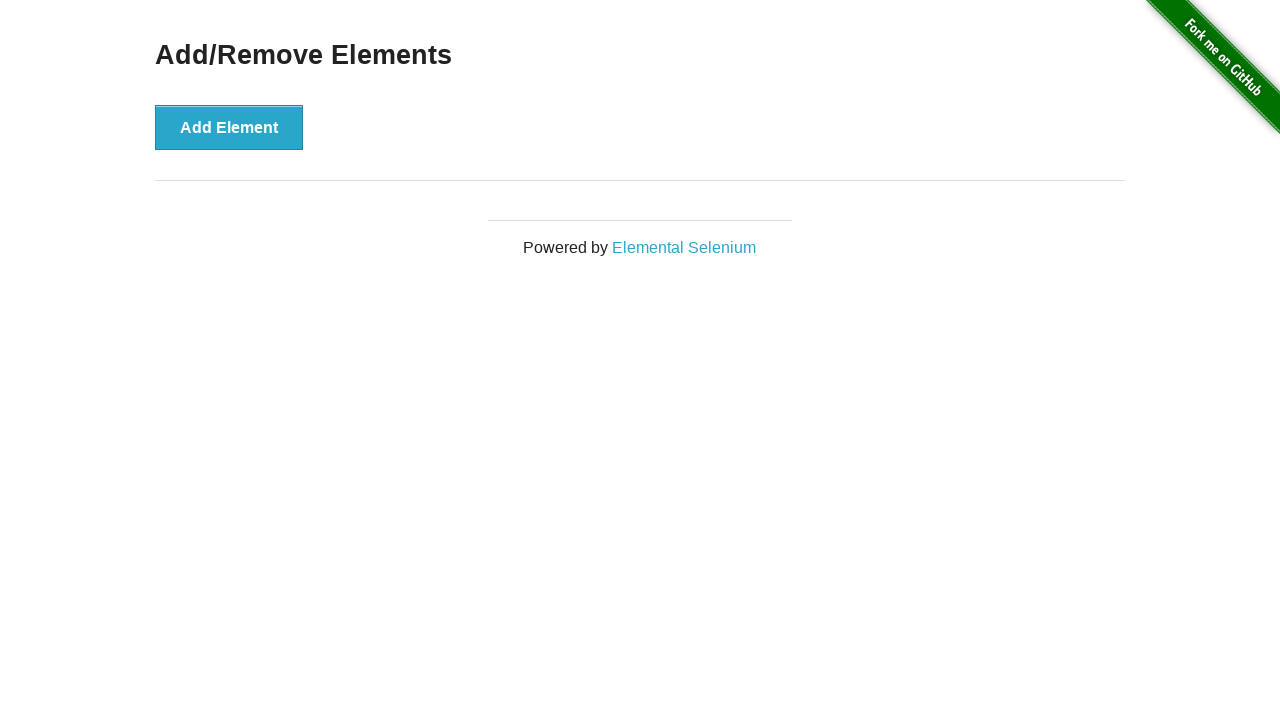